Tests multi-selection using Ctrl key to select multiple non-consecutive elements

Starting URL: https://jqueryui.com/resources/demos/selectable/display-grid.html

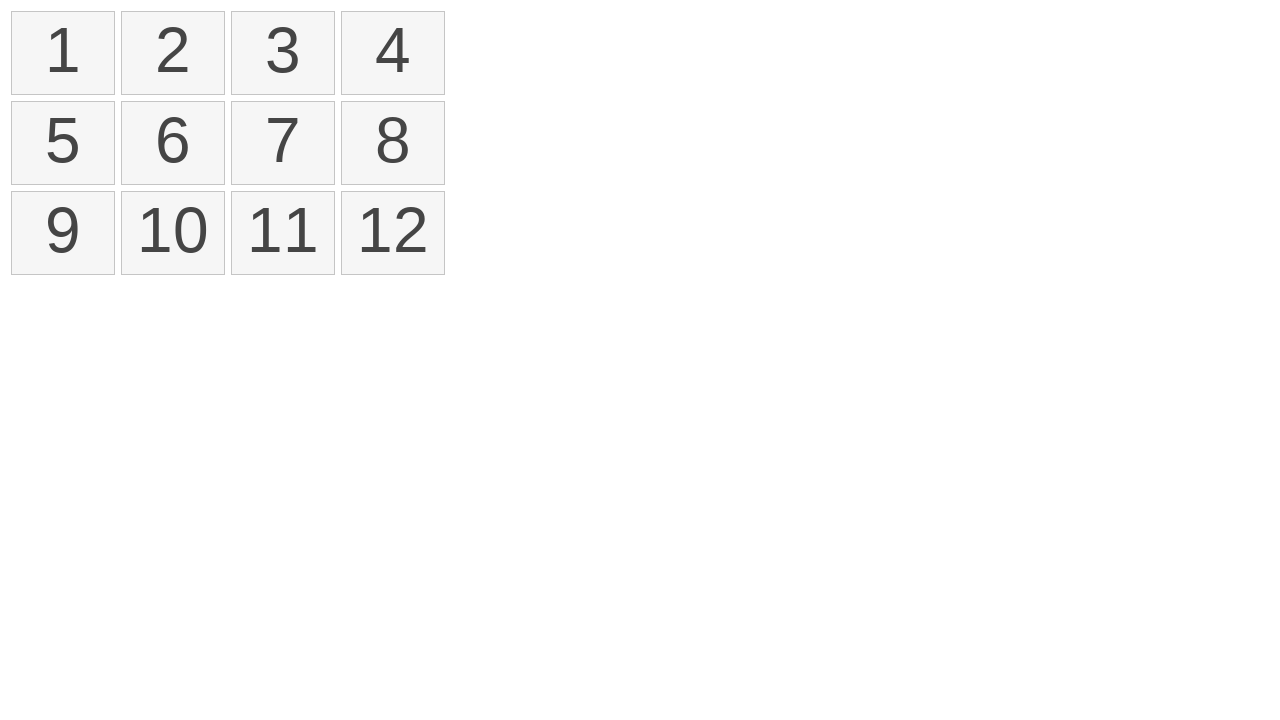

Pressed Ctrl key down to enable multi-selection mode
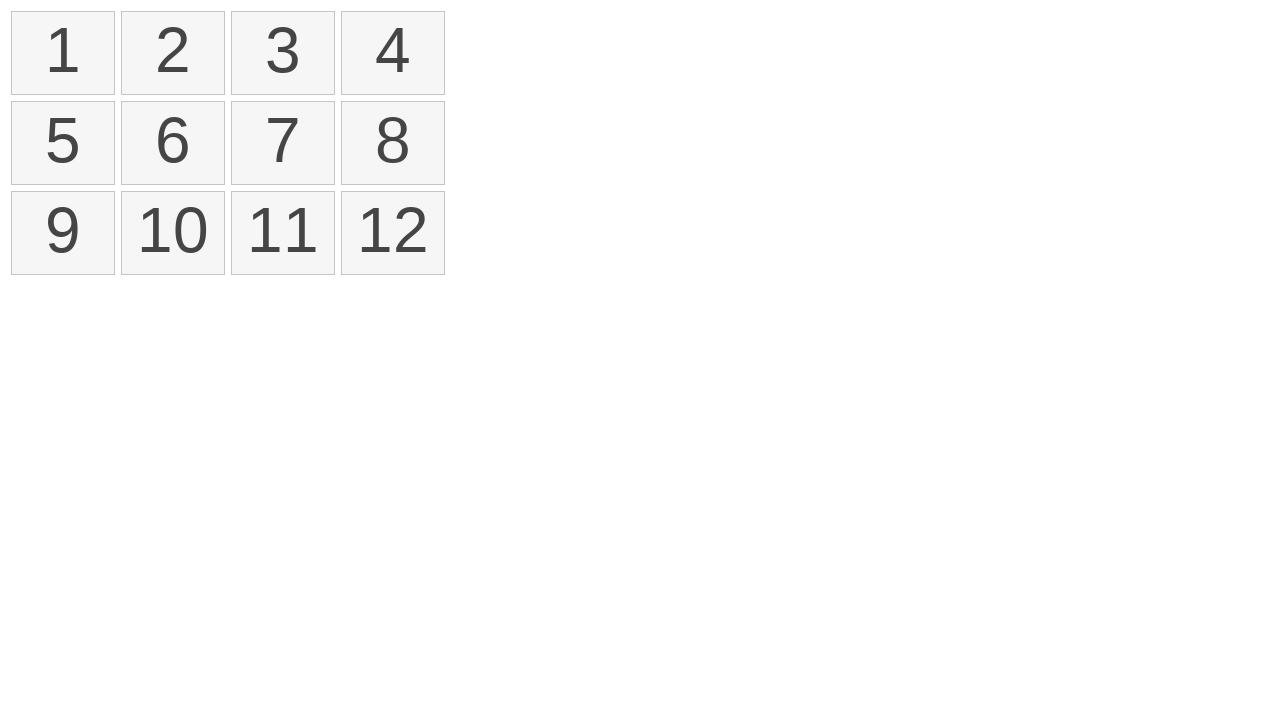

Clicked first element (li:nth-child(1)) while holding Ctrl at (63, 53) on li:nth-child(1)
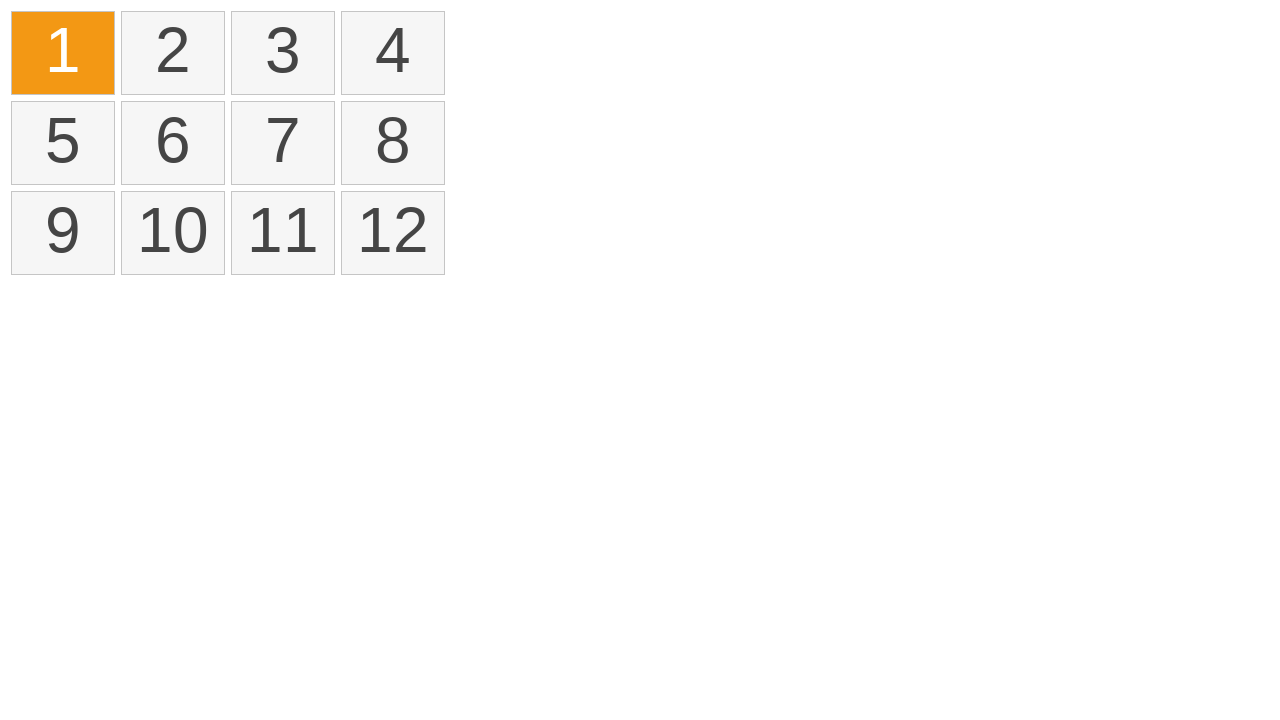

Clicked seventh element (li:nth-child(7)) while holding Ctrl for multi-selection at (283, 143) on li:nth-child(7)
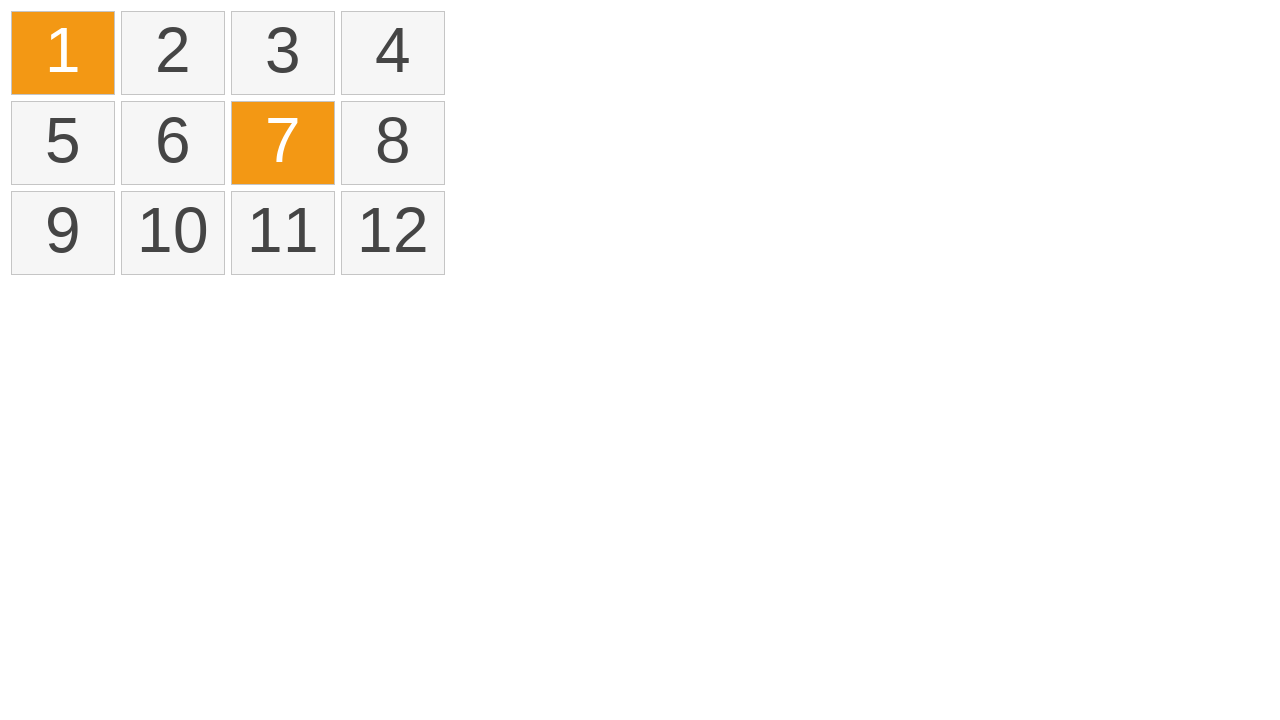

Clicked ninth element (li:nth-child(9)) while holding Ctrl for multi-selection at (63, 233) on li:nth-child(9)
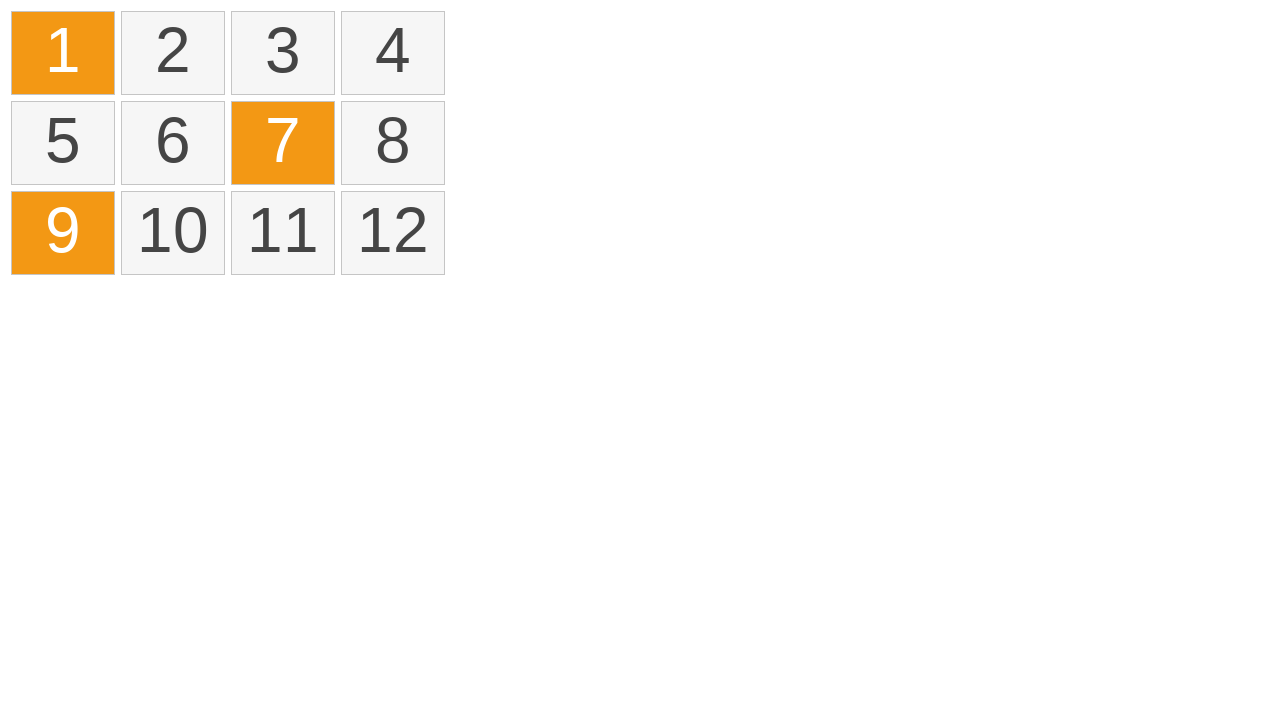

Released Ctrl key to end multi-selection
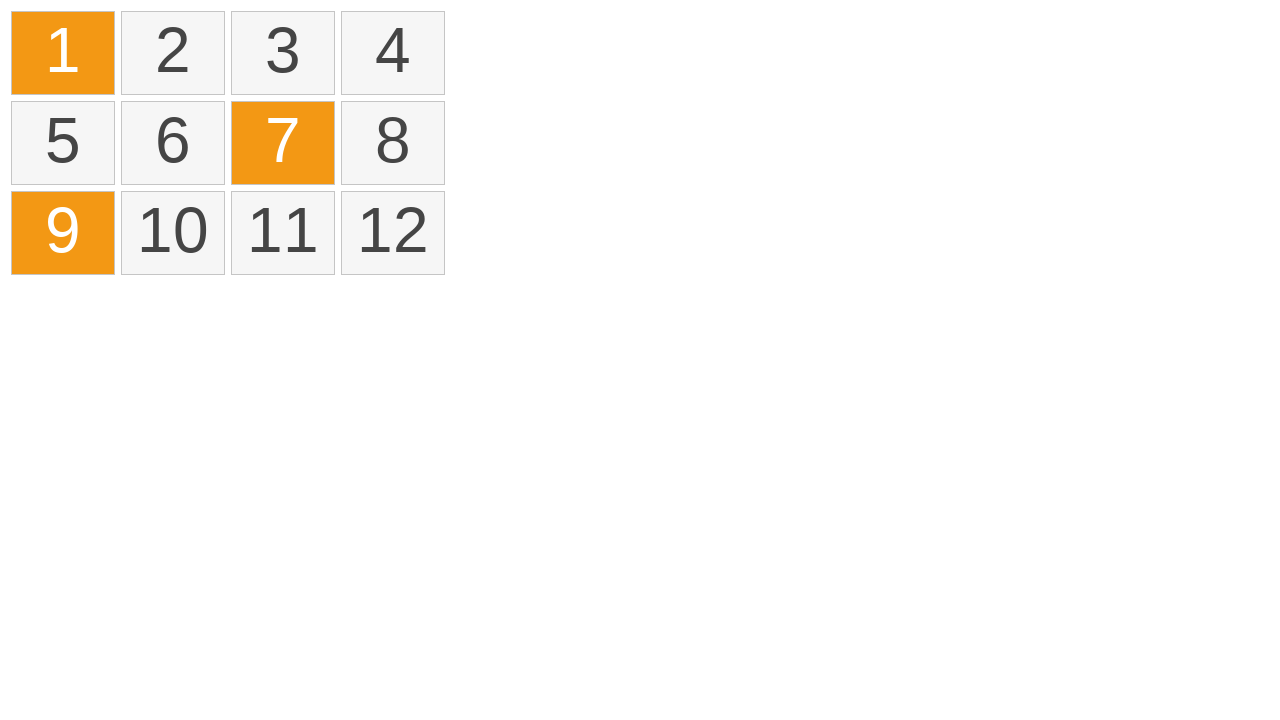

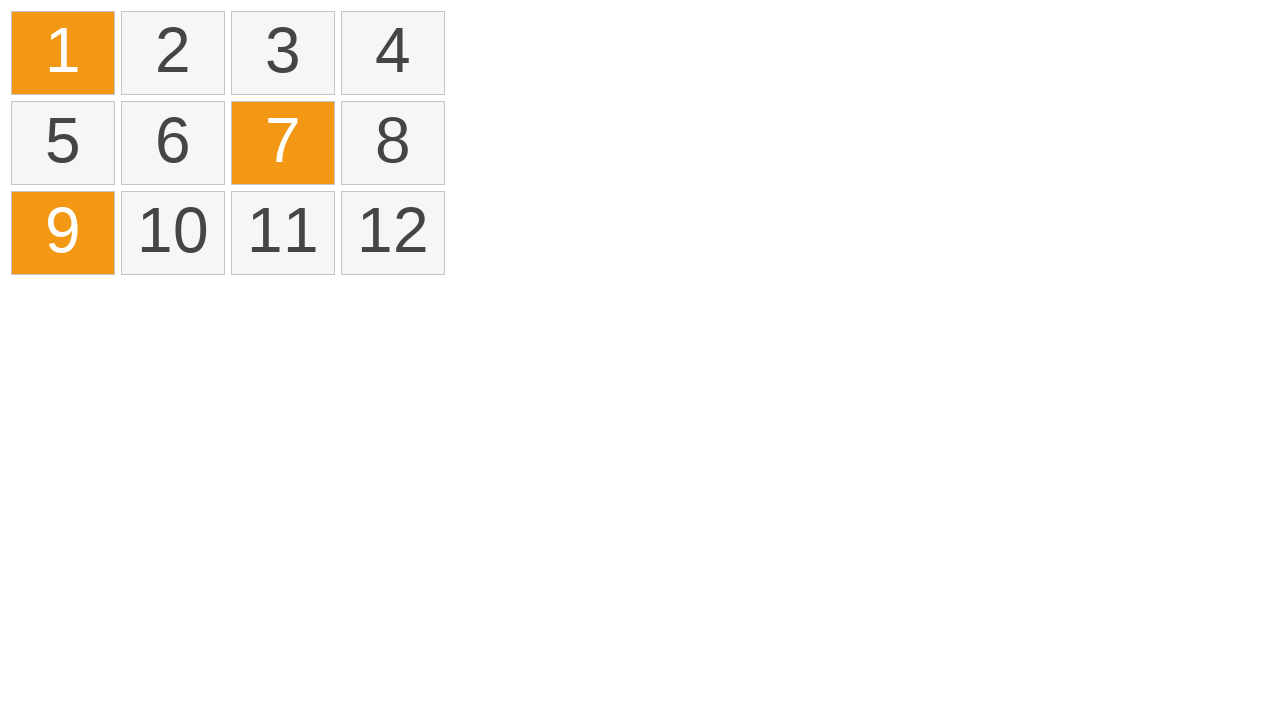